Solves a math captcha by extracting a value from an element attribute, calculating the result, and submitting a form with checkbox and radio button selections

Starting URL: http://suninjuly.github.io/get_attribute.html

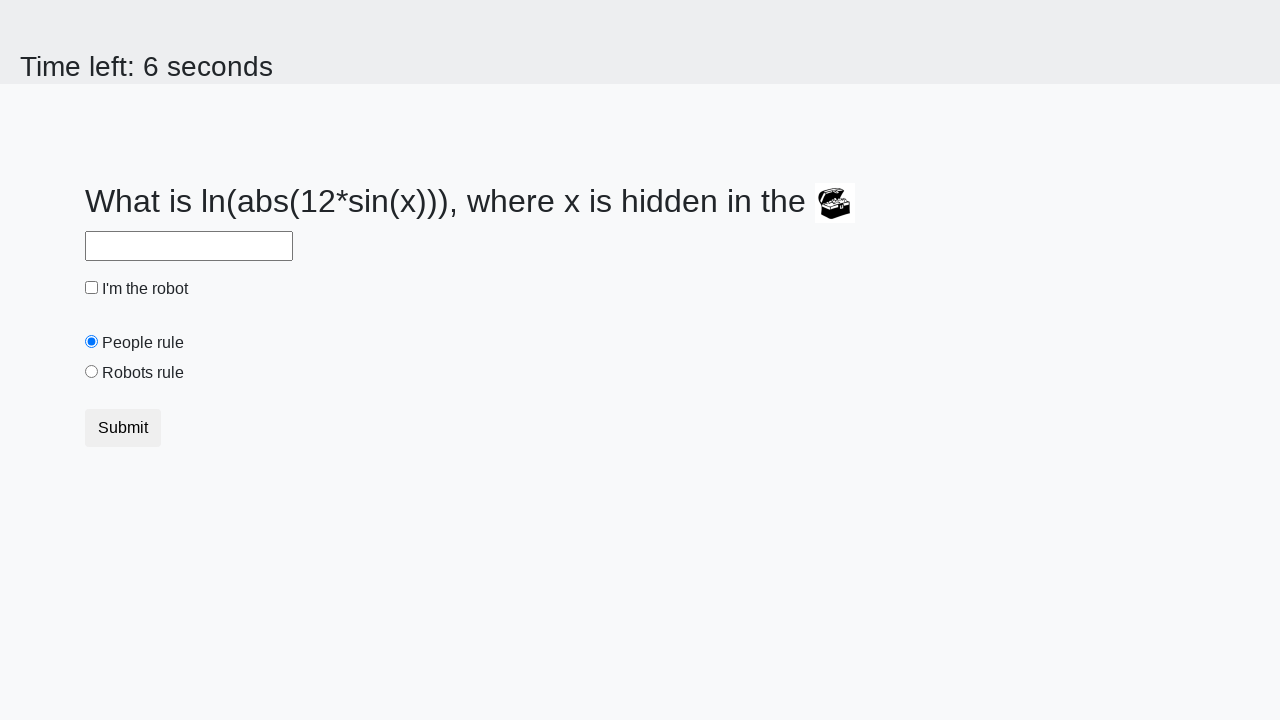

Located treasure element with ID 'treasure'
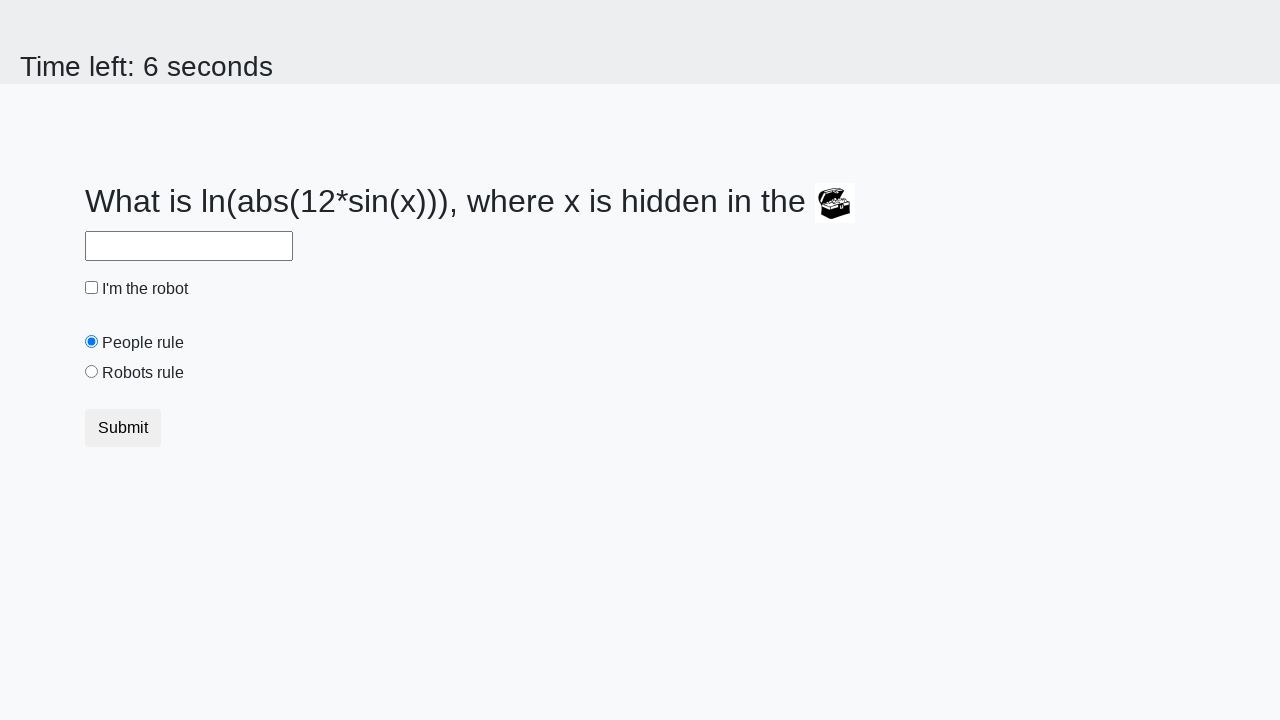

Extracted 'valuex' attribute from treasure element
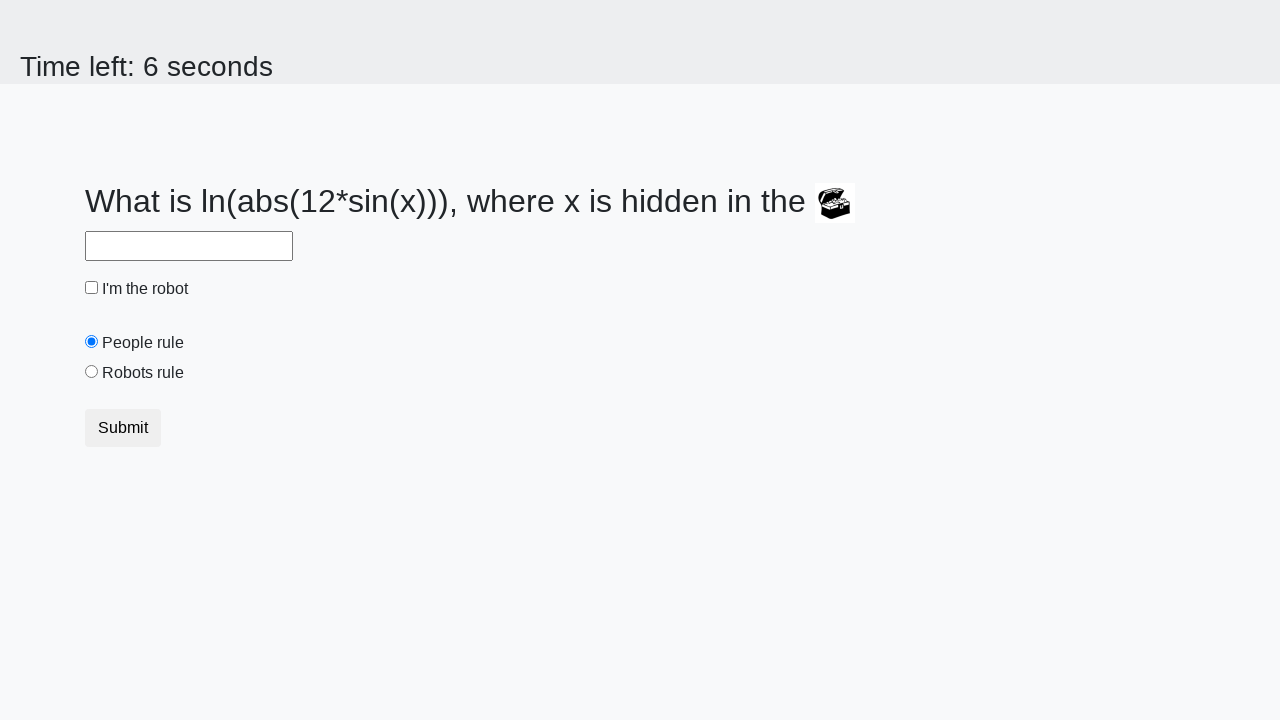

Calculated math captcha result: 1.6908906002902686
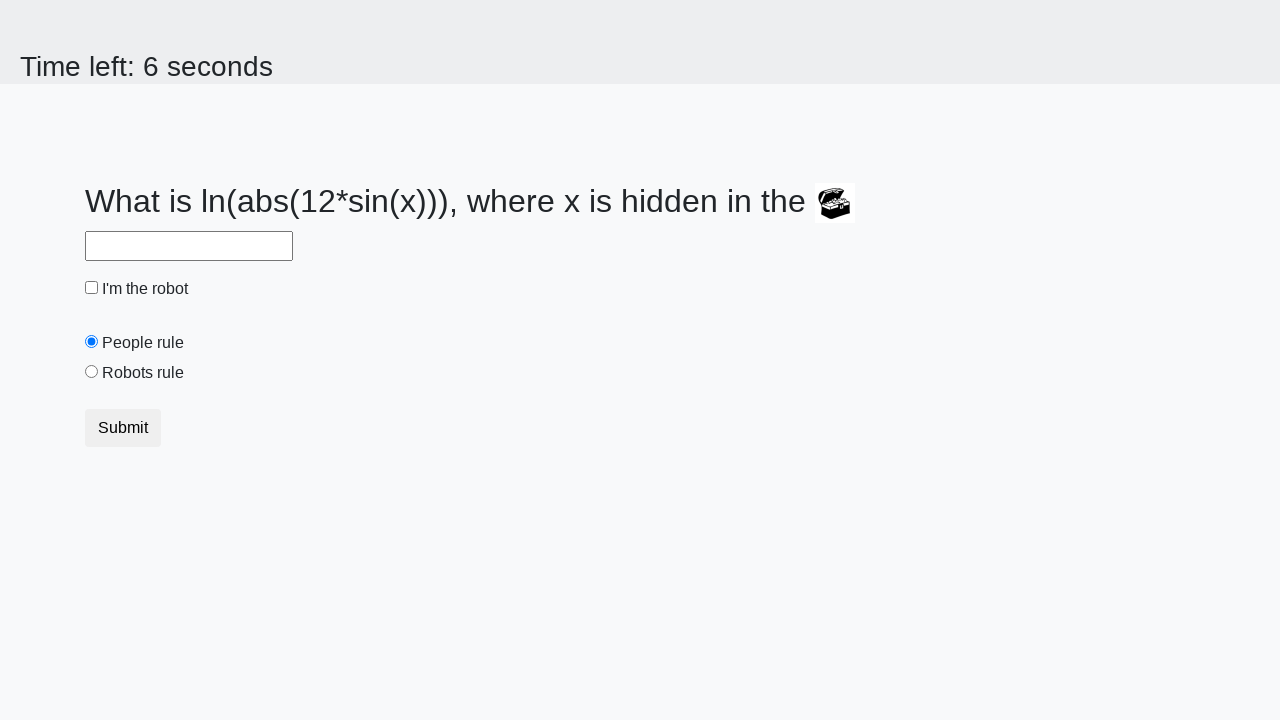

Filled answer field with calculated value on #answer
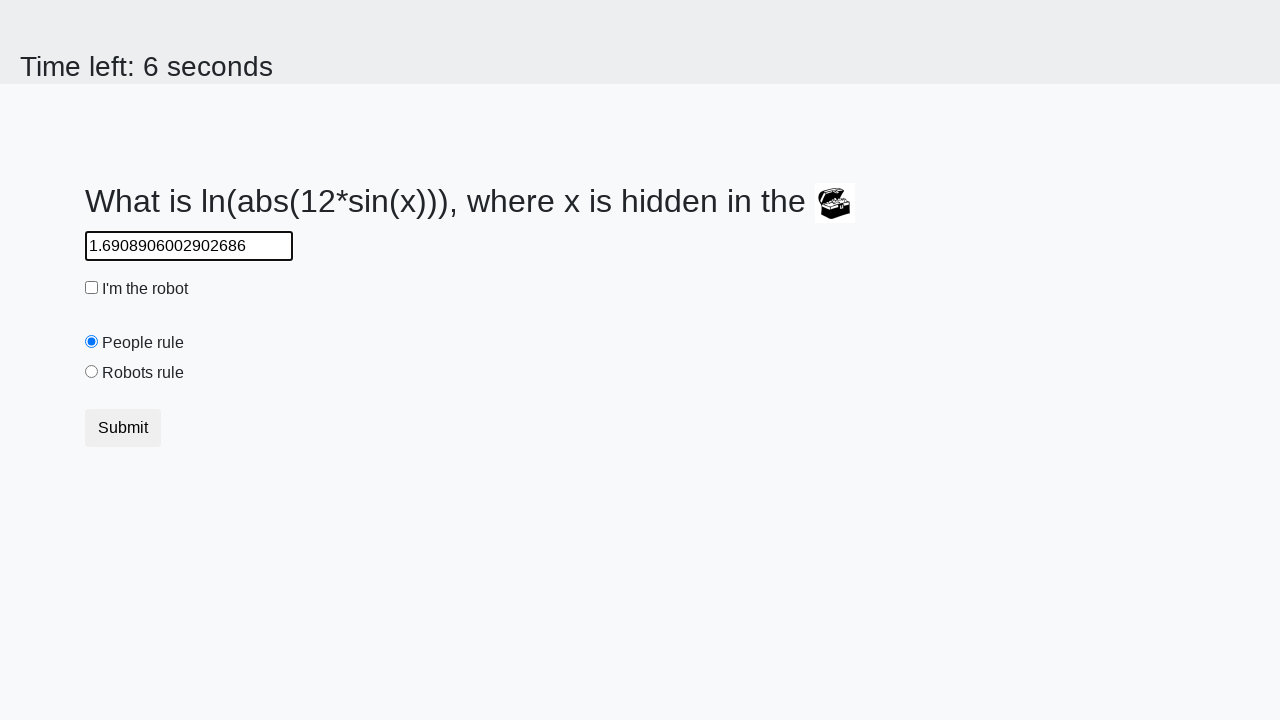

Clicked robot checkbox at (92, 288) on #robotCheckbox
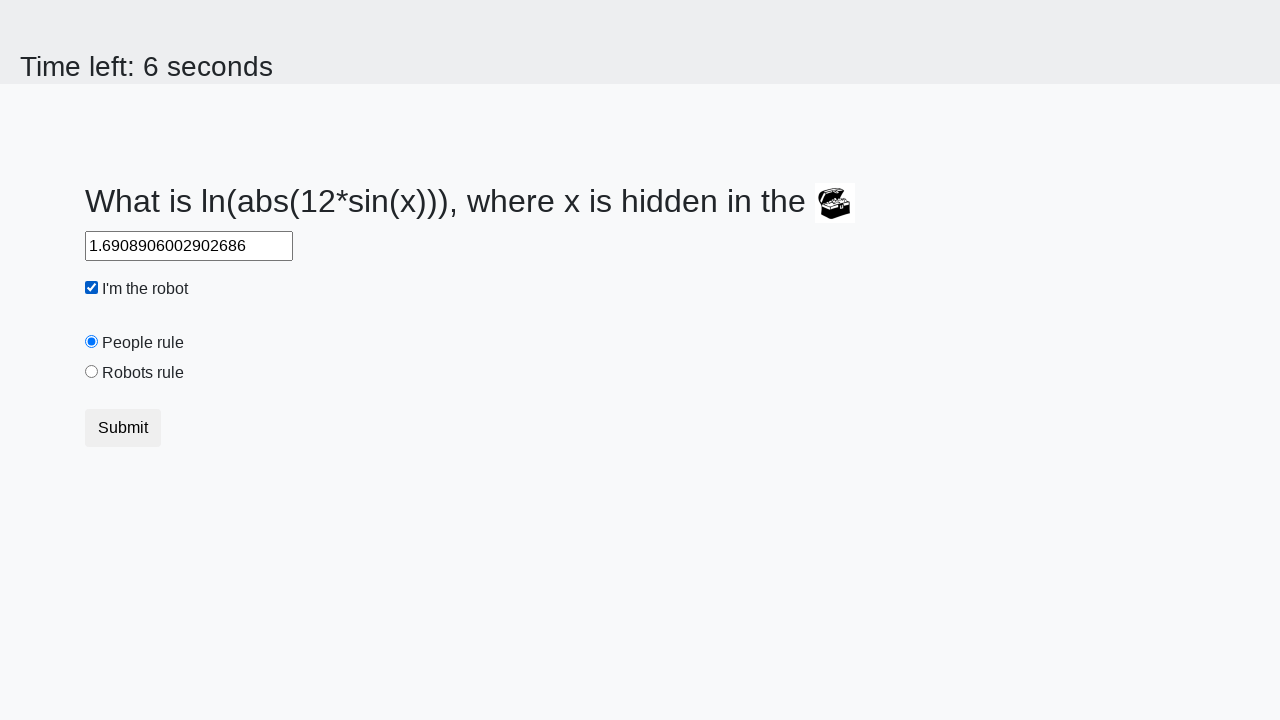

Selected 'robots' radio button at (92, 372) on [value='robots']
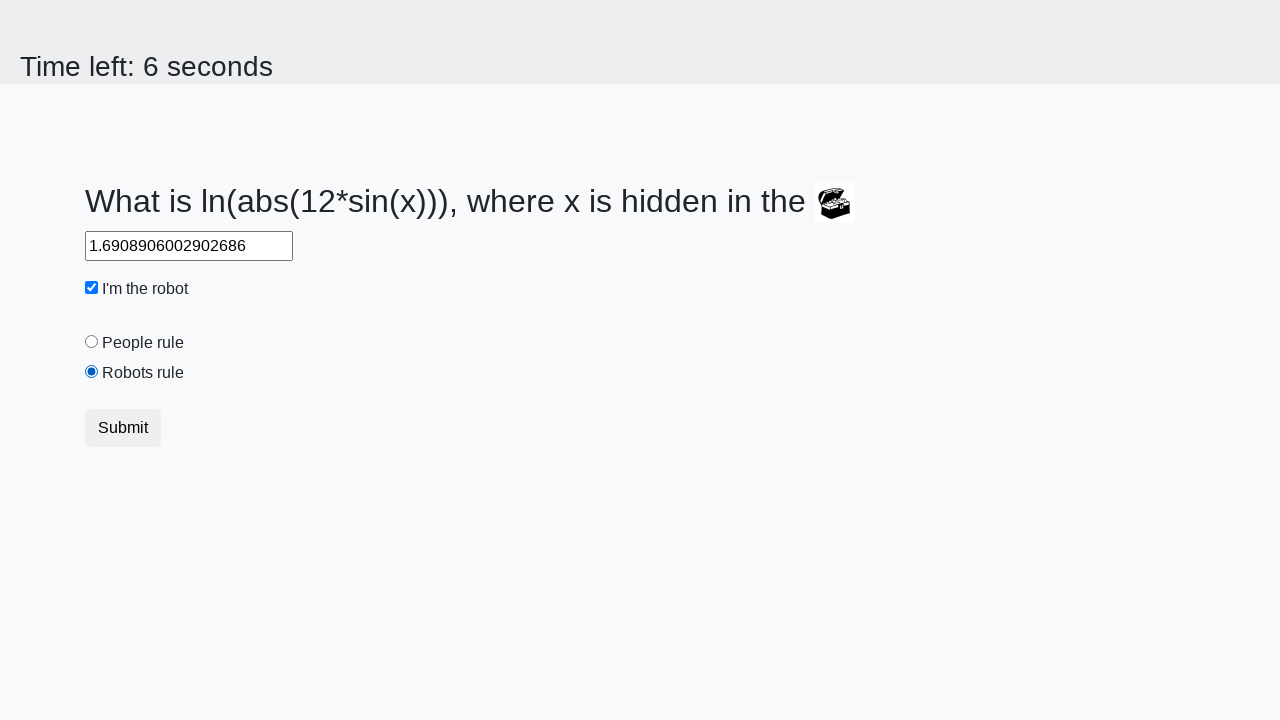

Clicked submit button at (123, 428) on button.btn
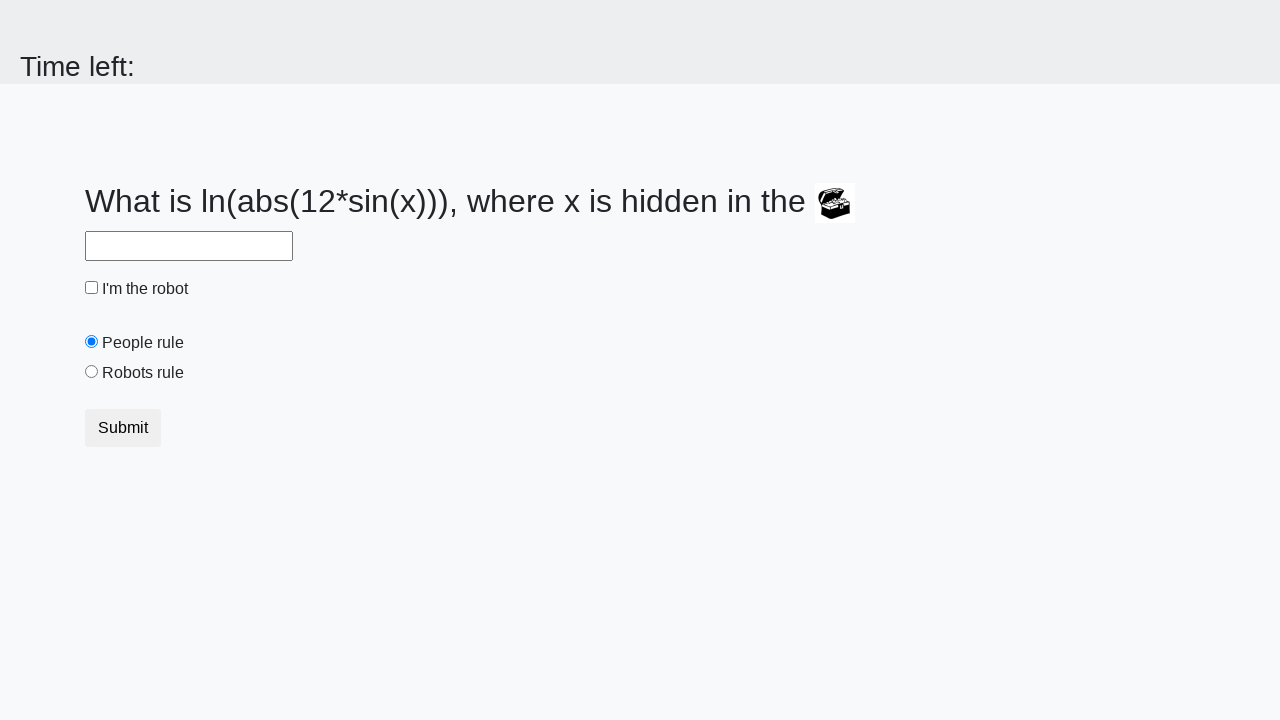

Waited 1 second for page processing
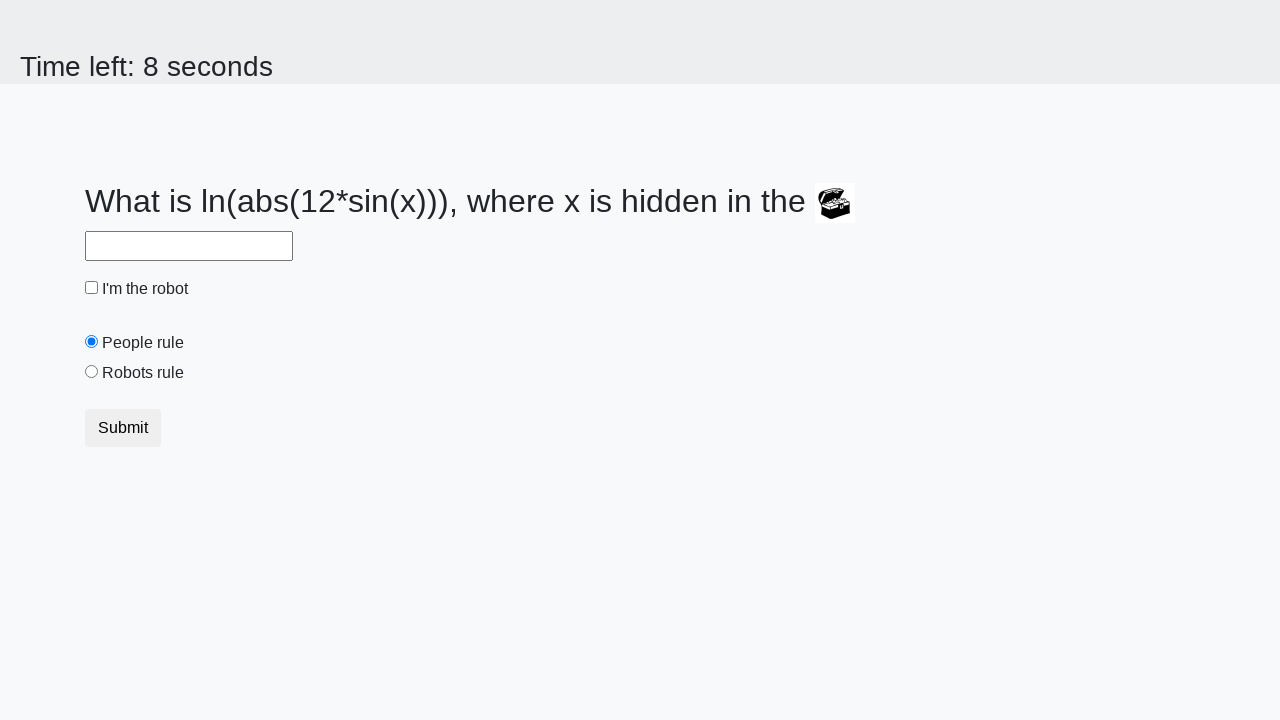

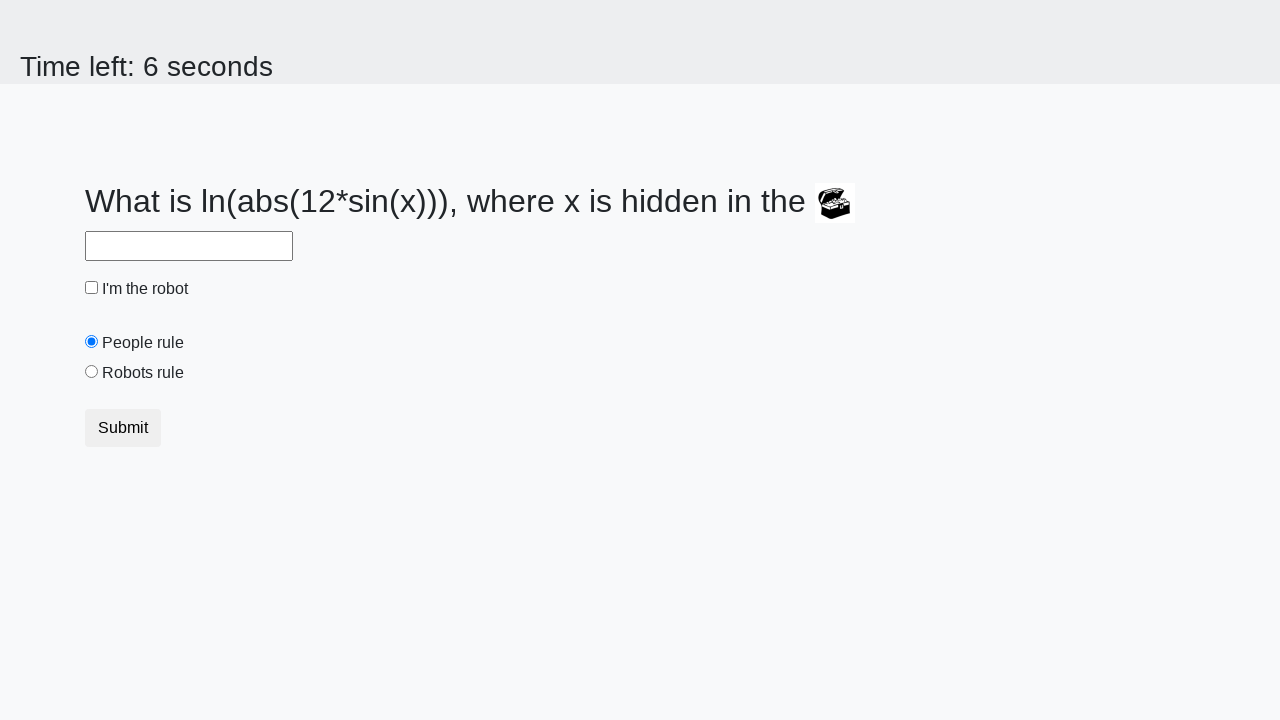